Tests prompt alert handling by entering text and accepting the prompt dialog

Starting URL: https://testautomationpractice.blogspot.com/

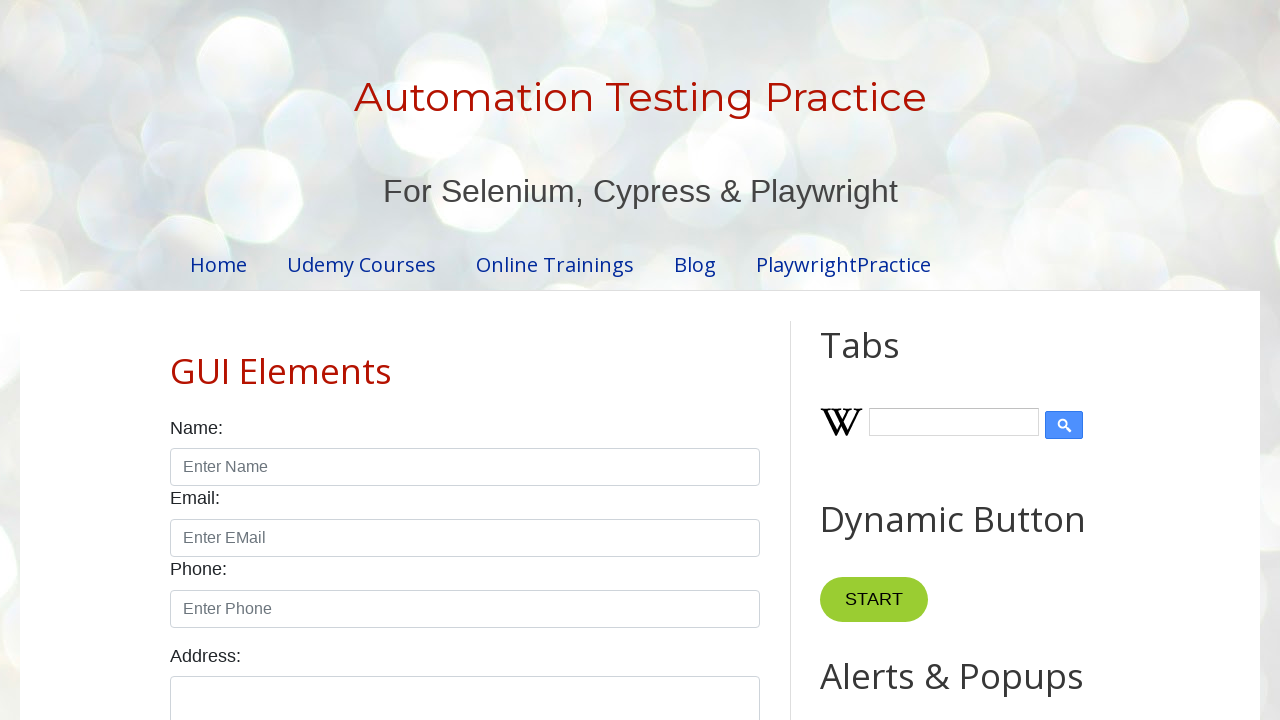

Set up dialog handler to accept prompt with 'Playwright Rocks!' text
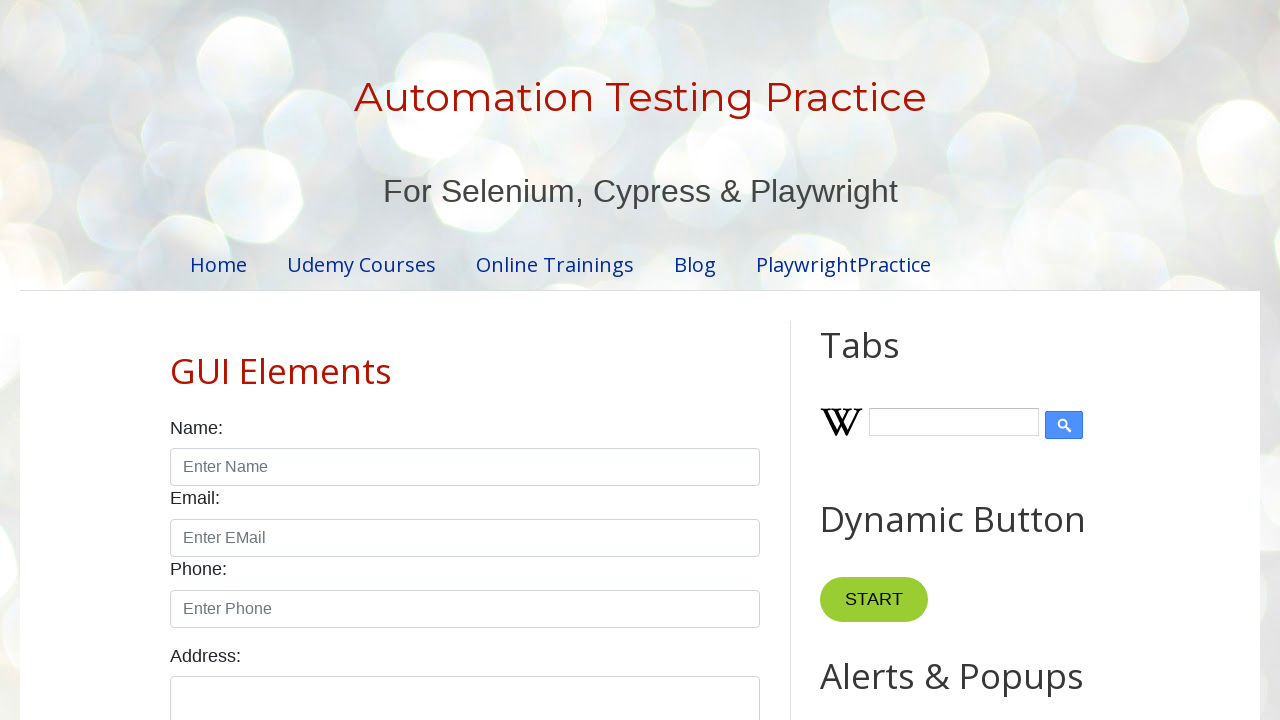

Clicked the prompt button at (890, 360) on #promptBtn
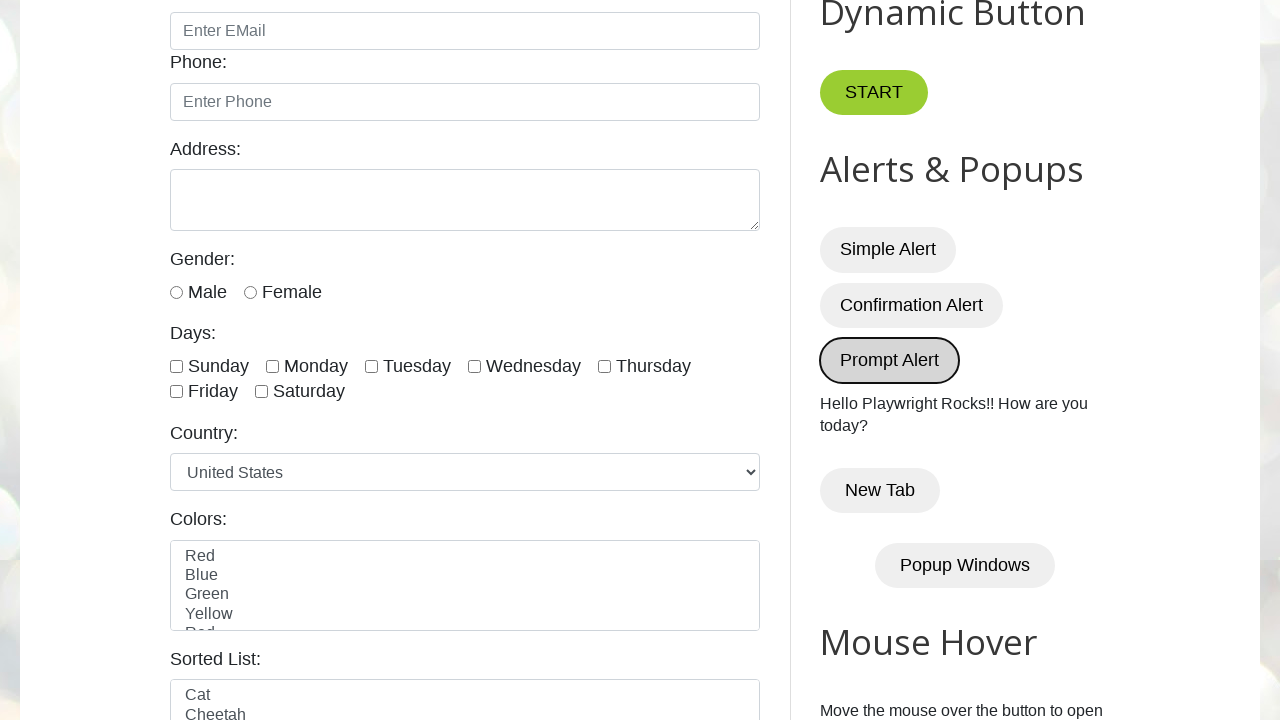

Prompt result text loaded and visible
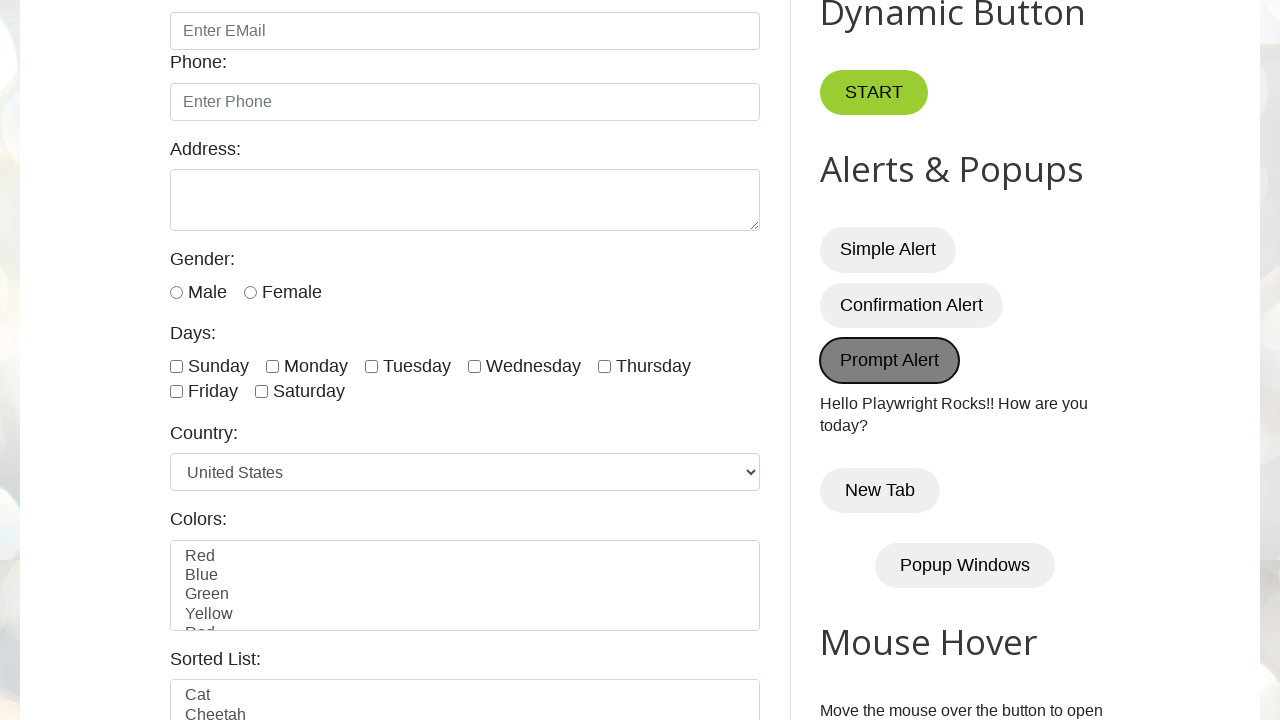

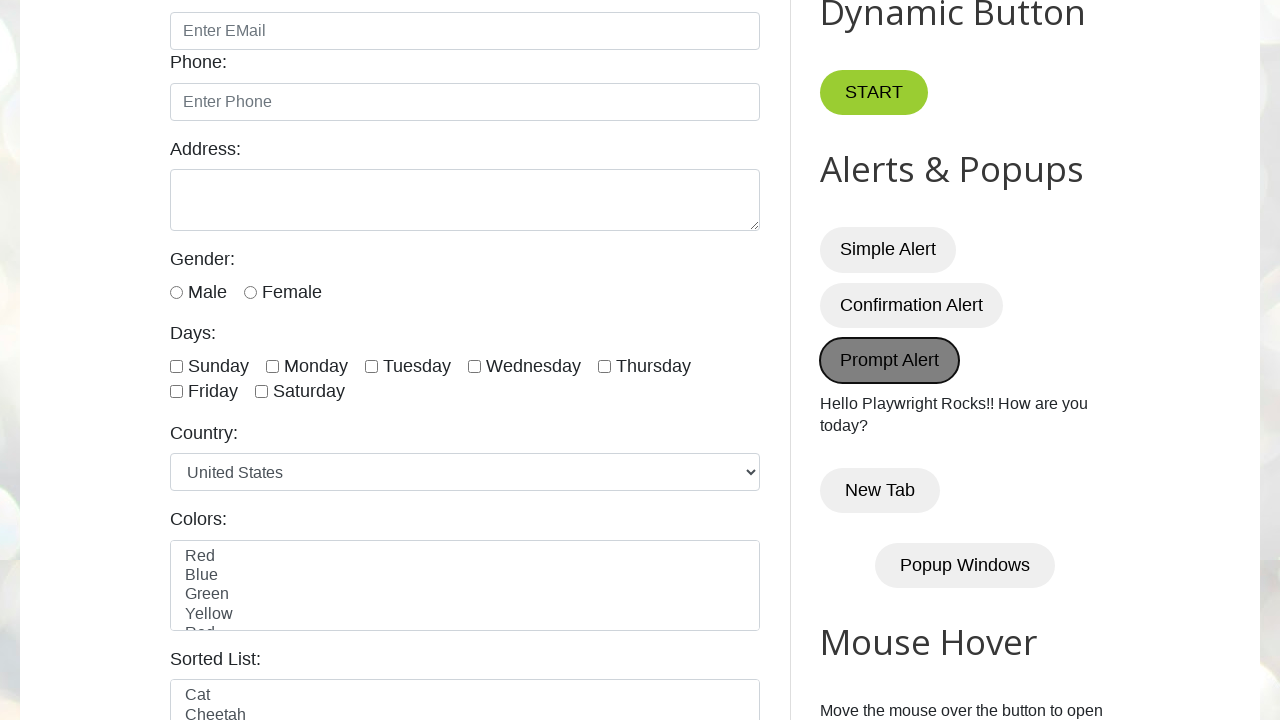